Navigates to GoDaddy homepage, validates the page title and URL, and verifies specific content is present in the page source

Starting URL: https://www.godaddy.com/

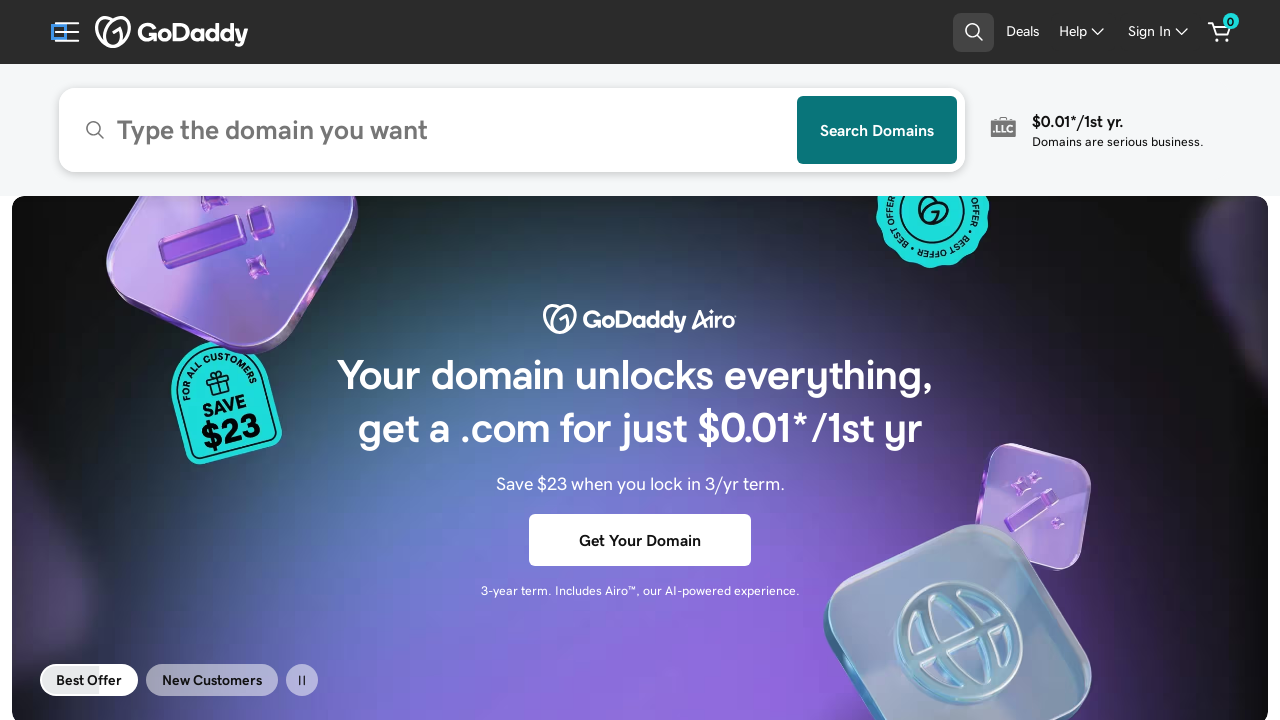

Navigated to GoDaddy homepage
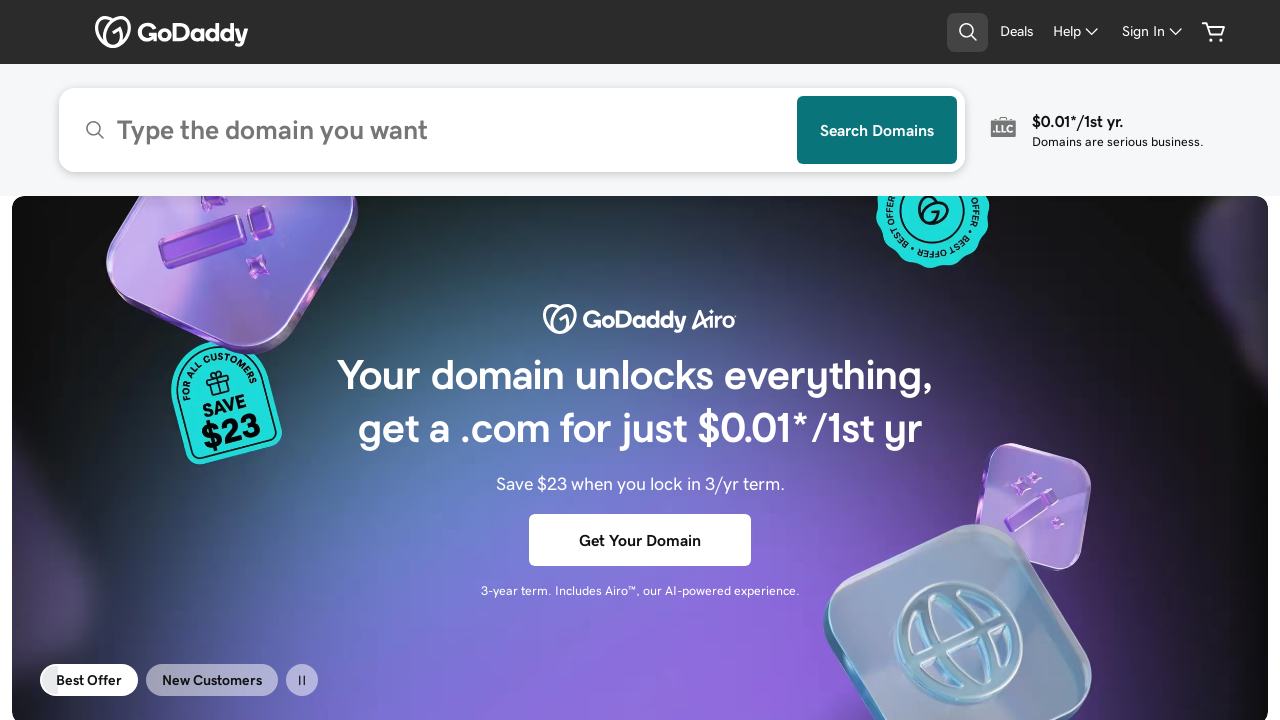

Retrieved page title: Domain Names, Websites, Hosting & Online Marketing Tools - GoDaddy
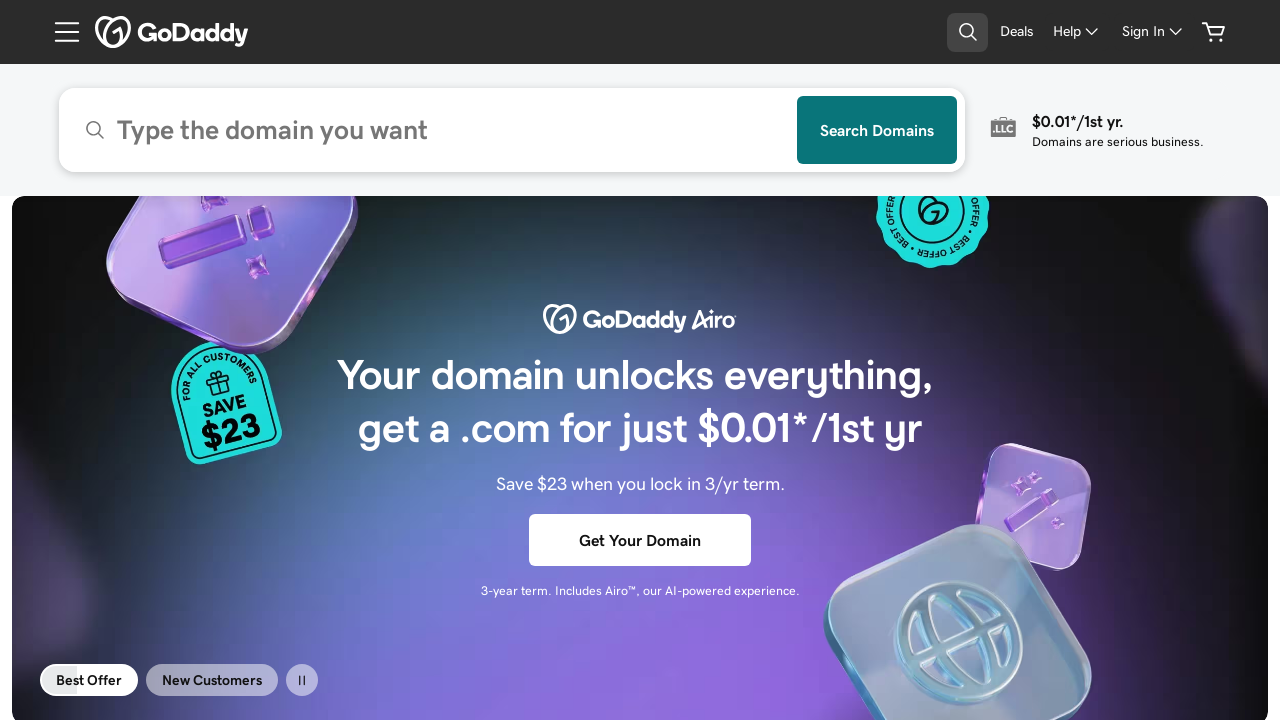

Retrieved current URL: https://www.godaddy.com/
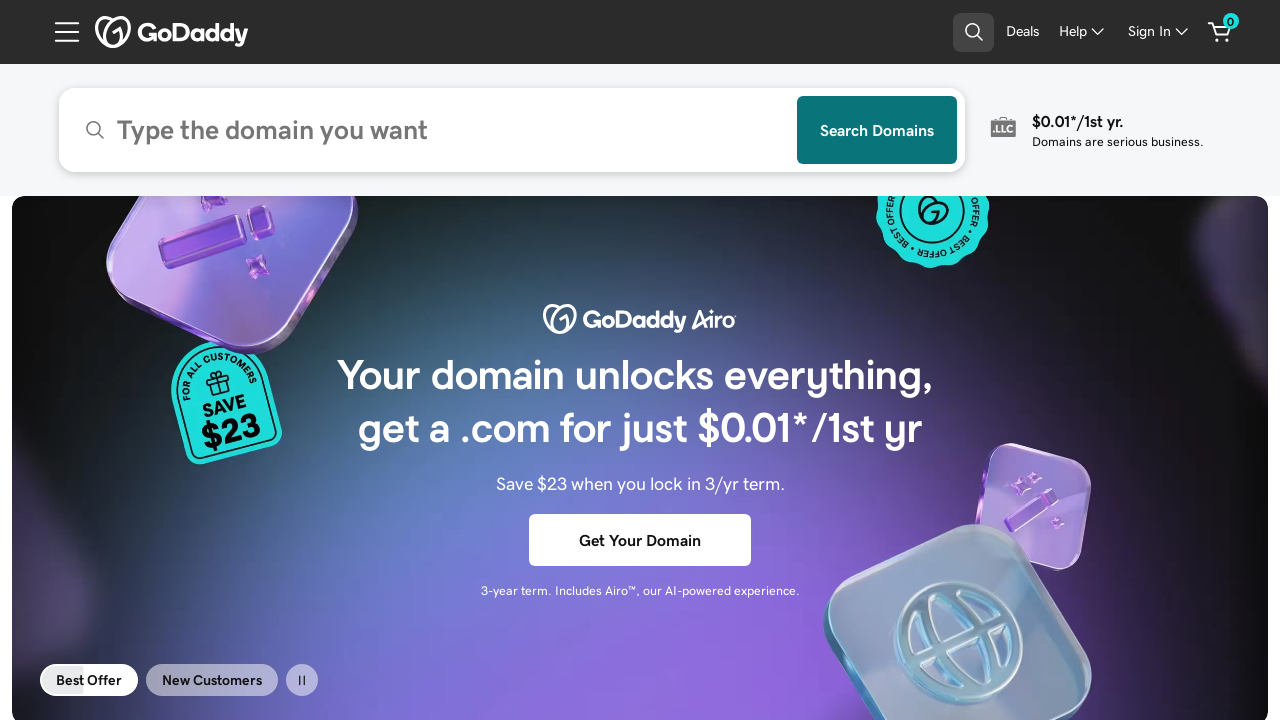

Retrieved page source content
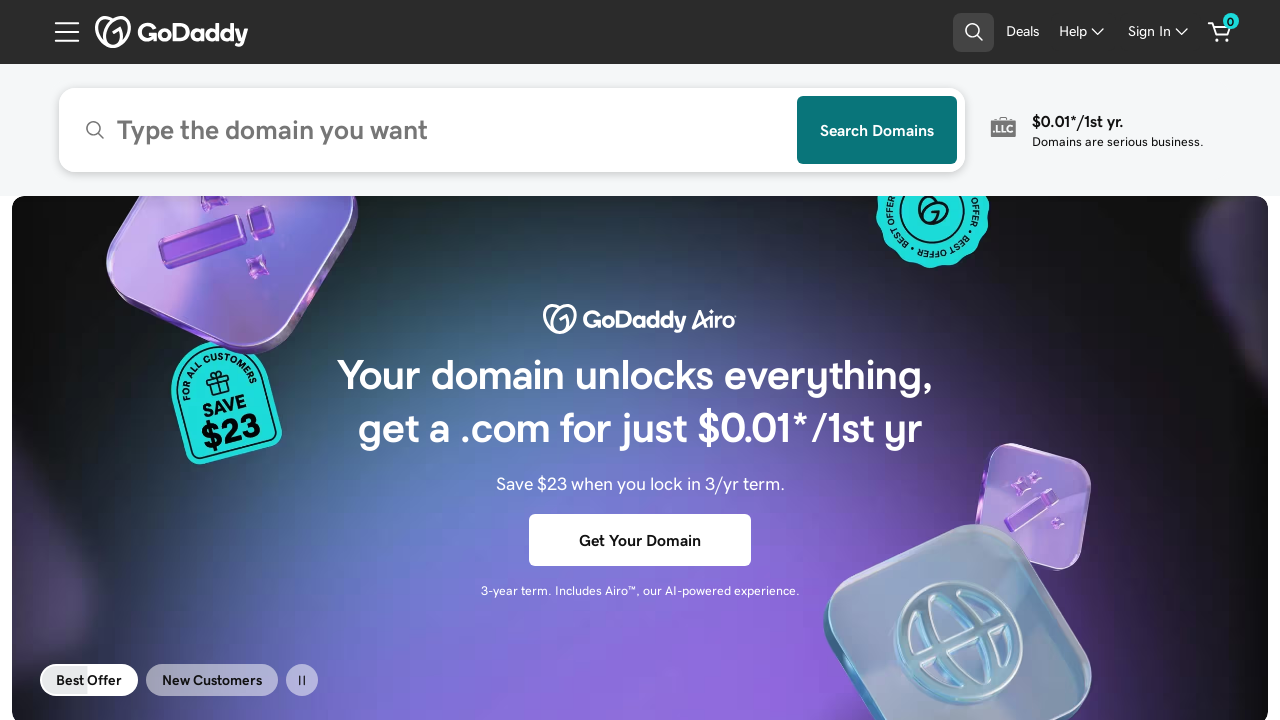

Pass - Expected content found in page source
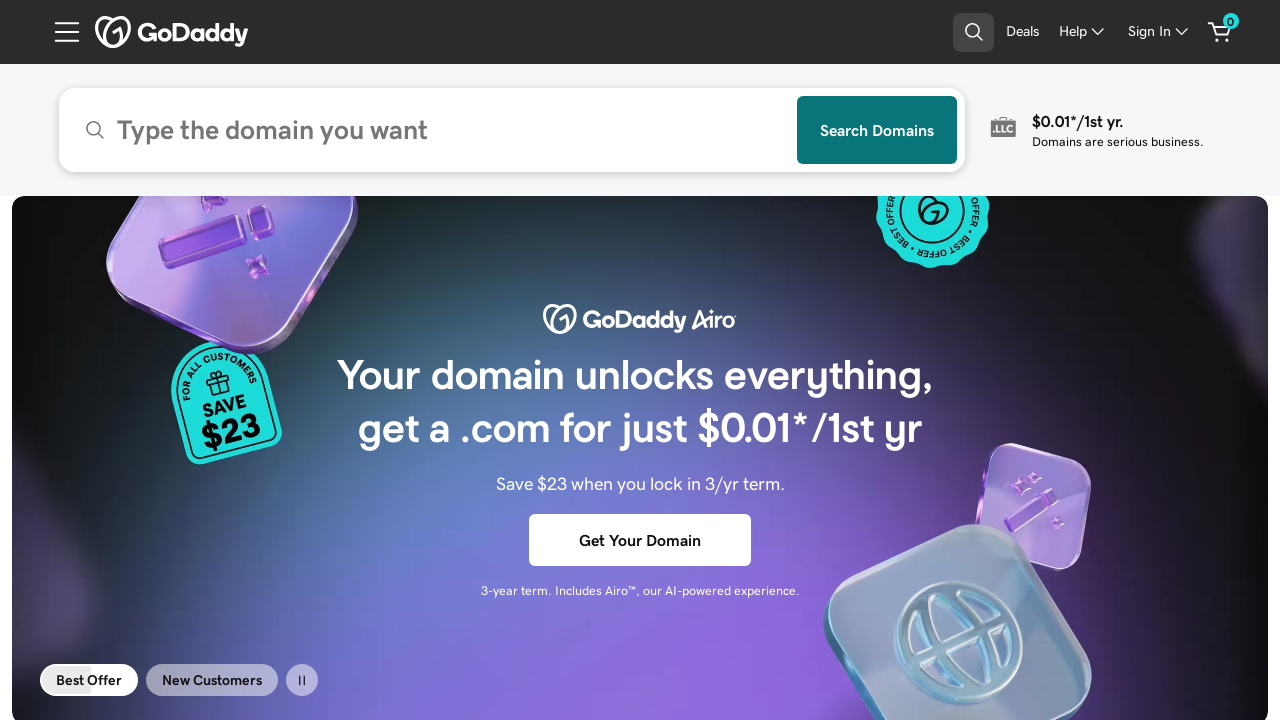

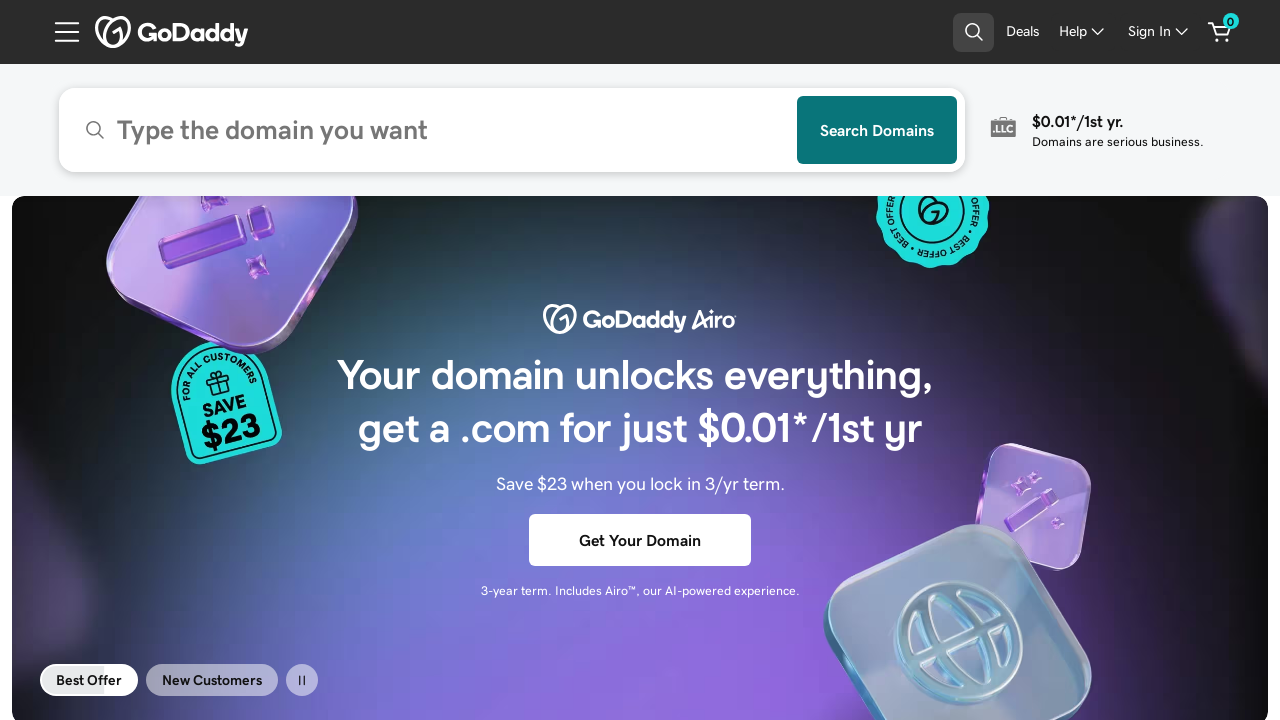